Fills out the DemoQA practice form with personal information including first name, last name, email, gender, phone number, date of birth, hobbies, subjects, and address.

Starting URL: https://demoqa.com/automation-practice-form

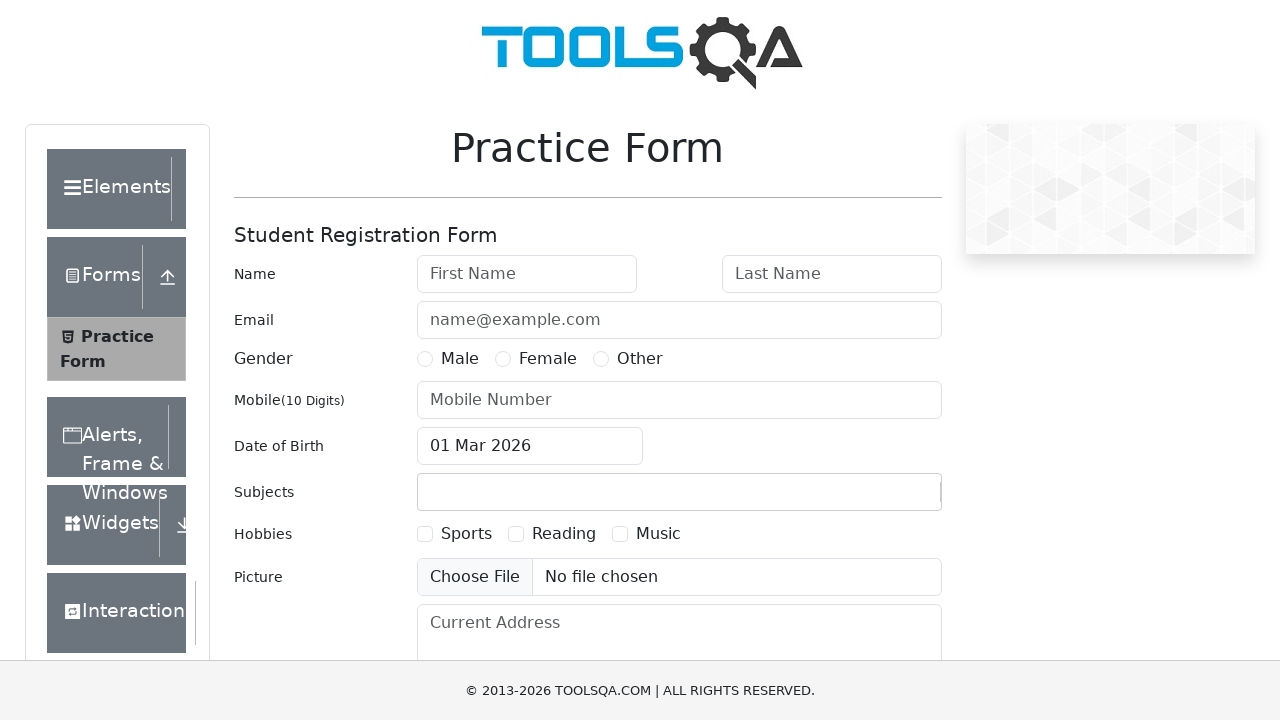

Filled first name field with 'Bekmyrza' on #firstName
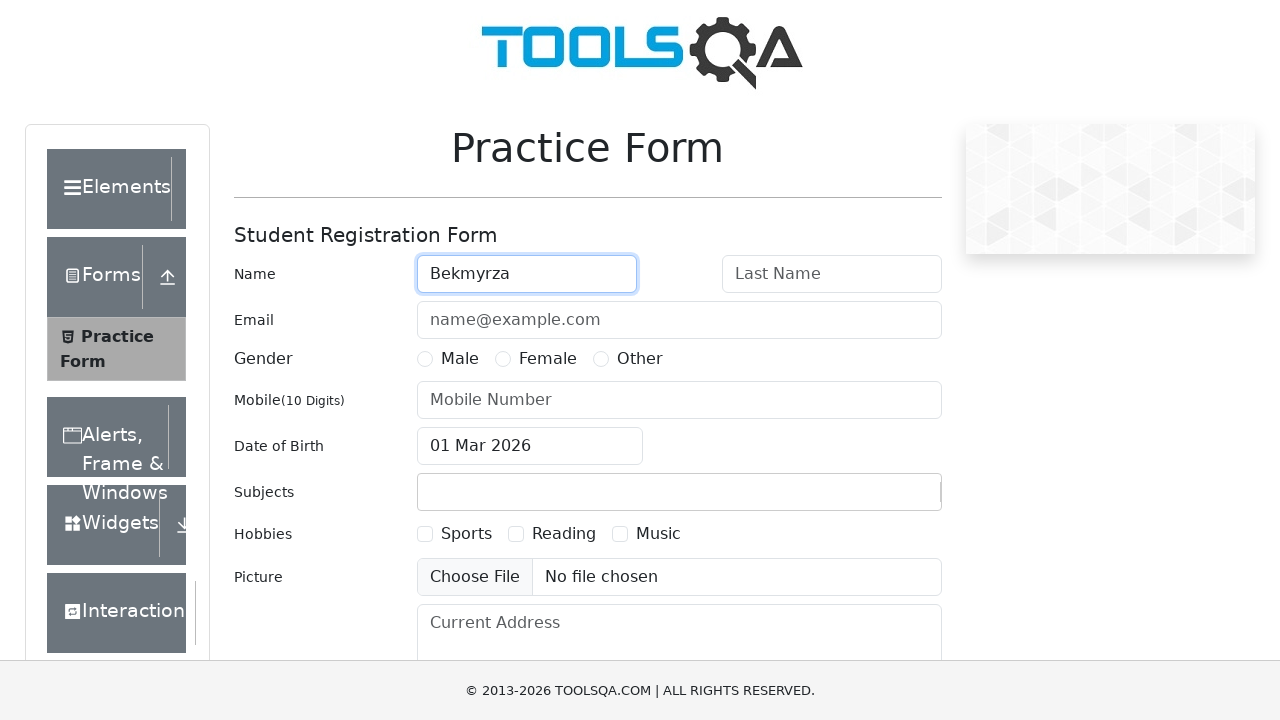

Filled last name field with 'Bekkariev' on #lastName
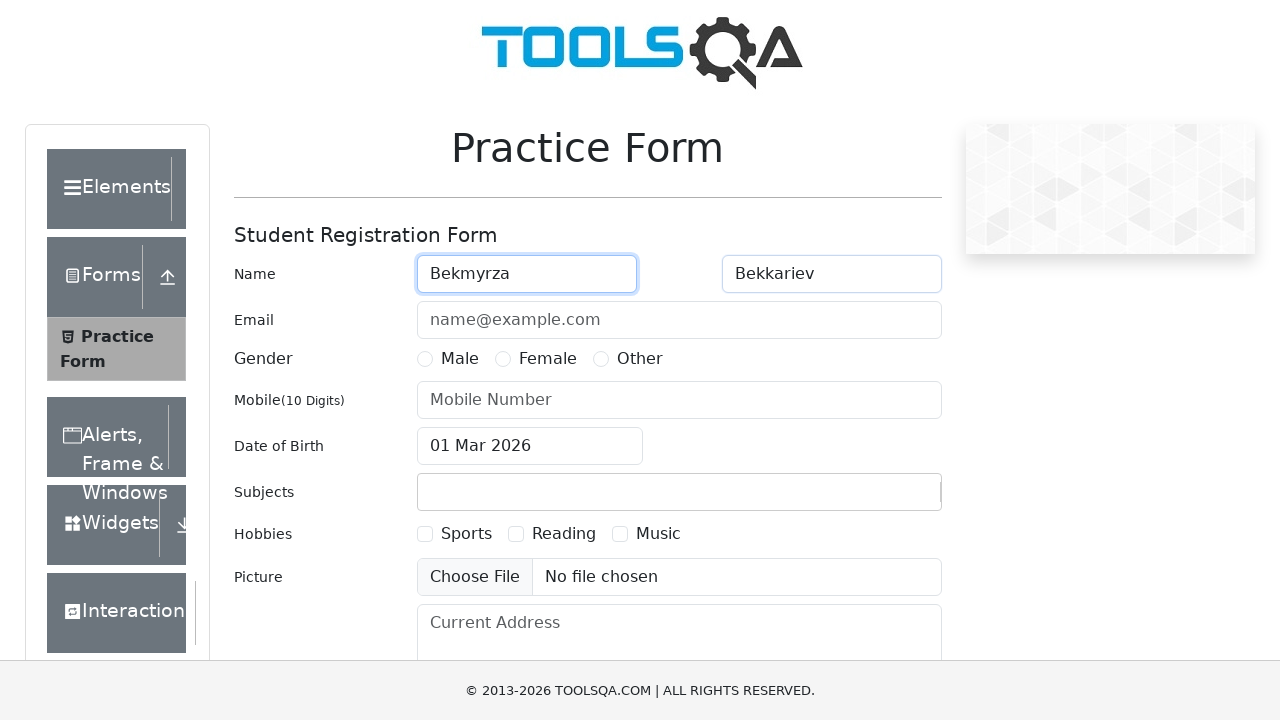

Filled email field with 'bekmyrzabekkariev2005@gmail.com' on #userEmail
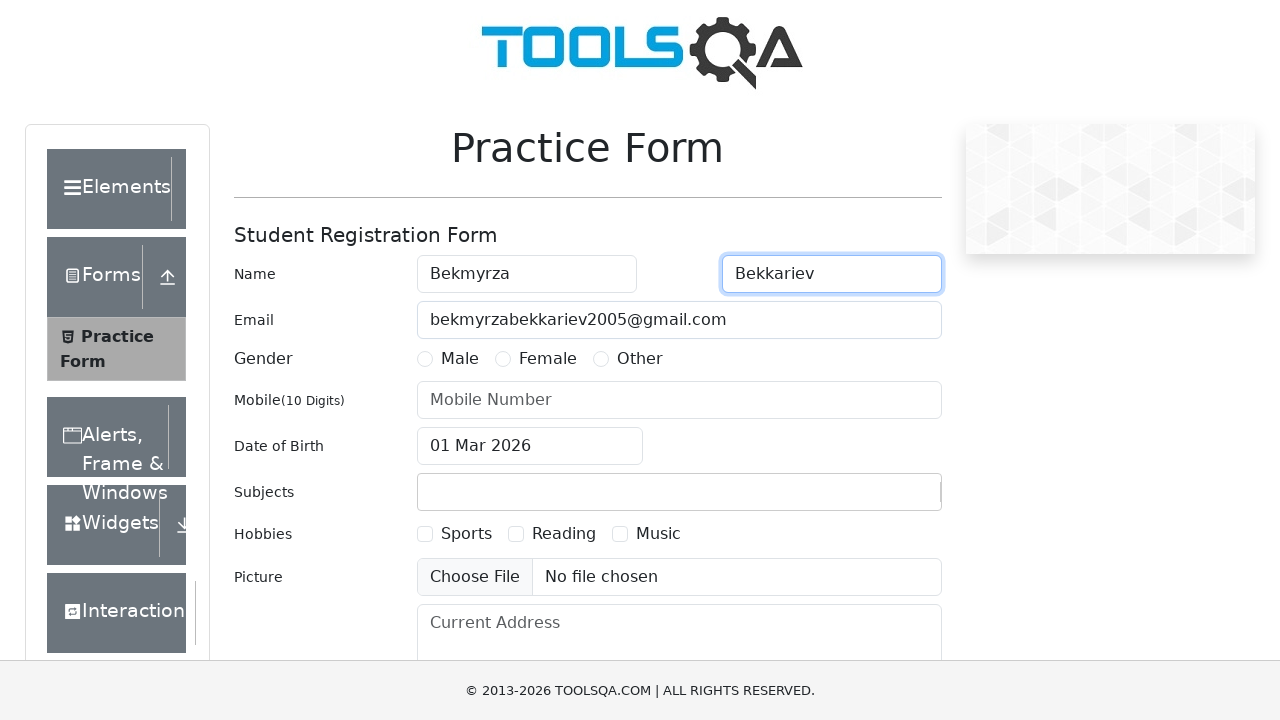

Selected Male gender radio button at (460, 359) on label[for='gender-radio-1']
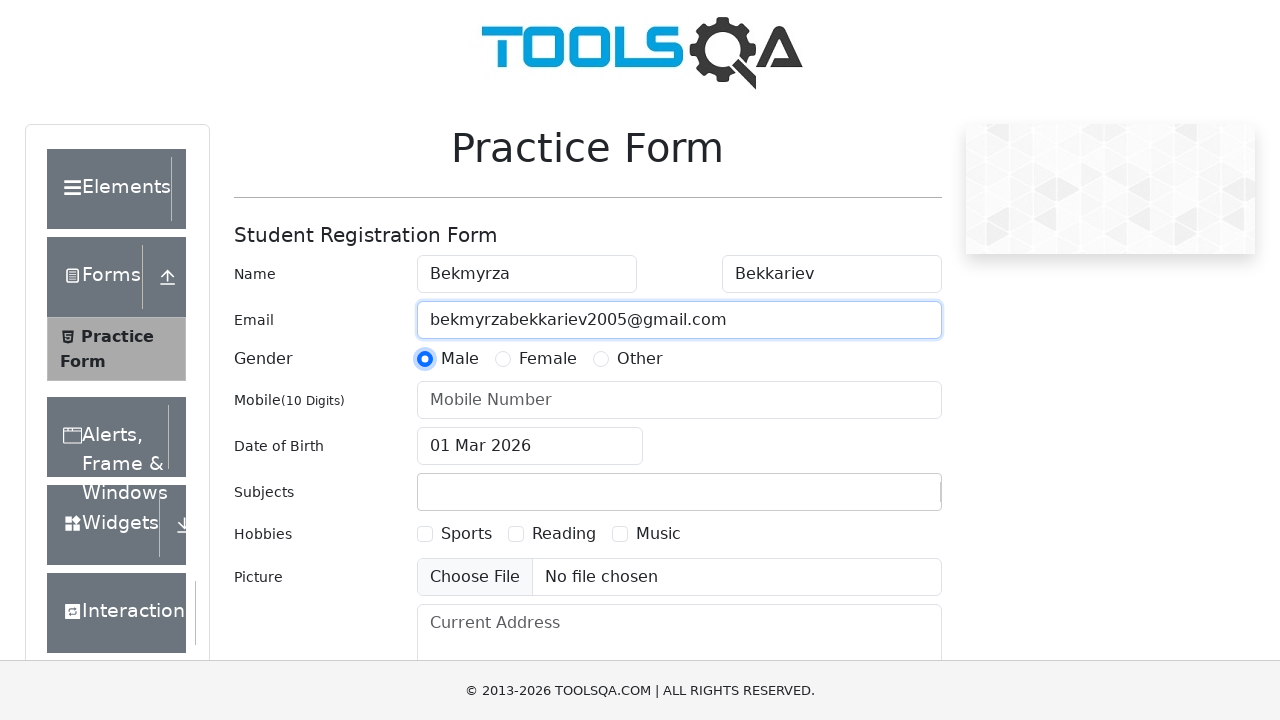

Filled phone number field with '4853845599' on #userNumber
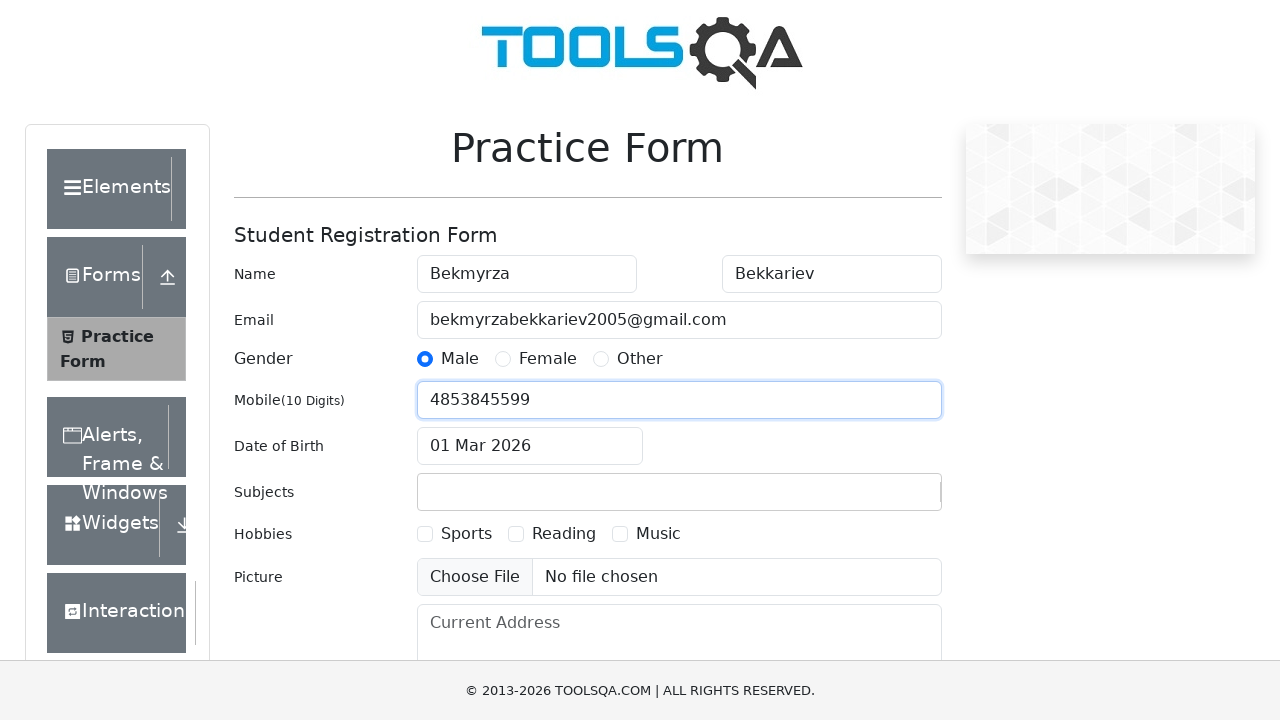

Opened date of birth picker at (530, 446) on #dateOfBirthInput
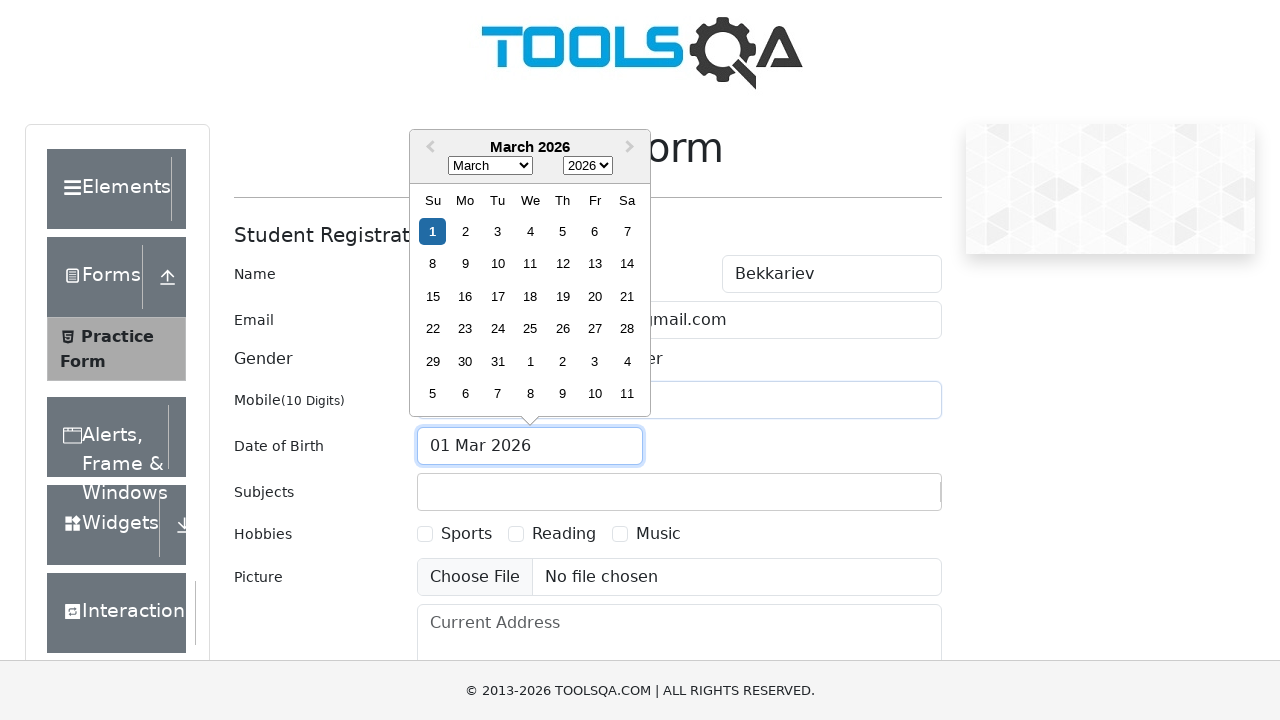

Selected year 2005 from date picker on .react-datepicker__year-select
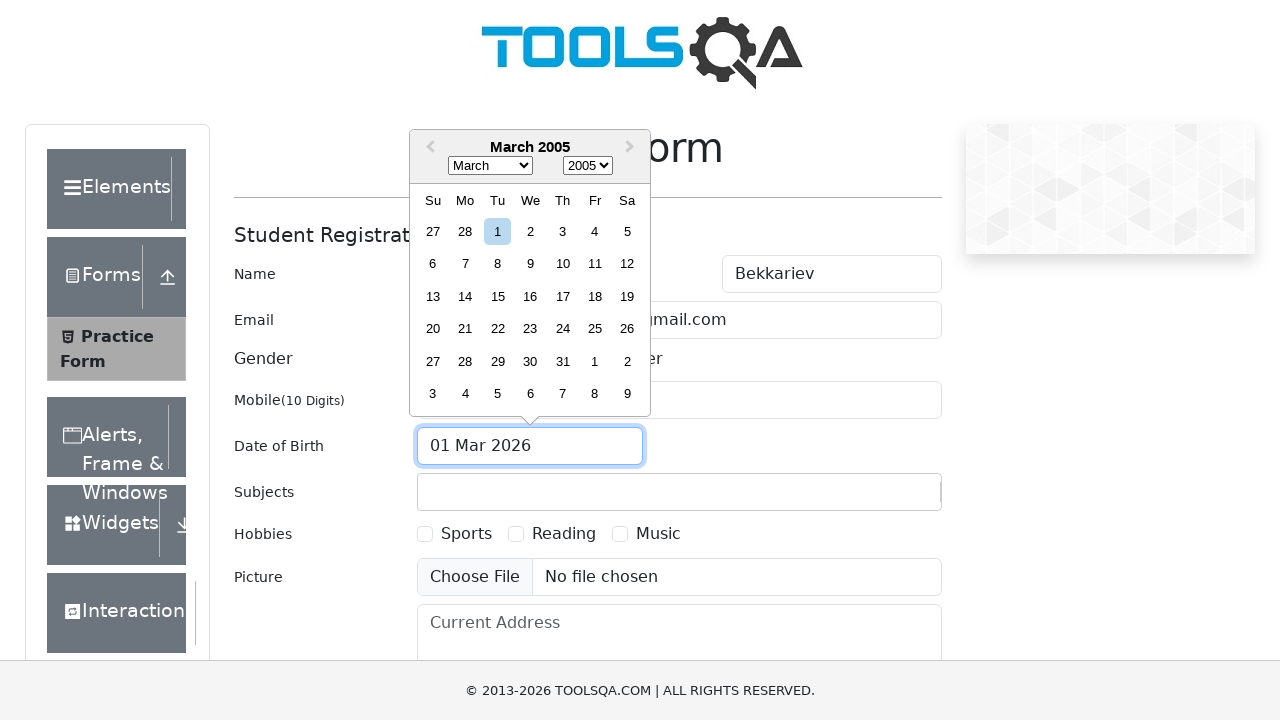

Selected month September from date picker on .react-datepicker__month-select
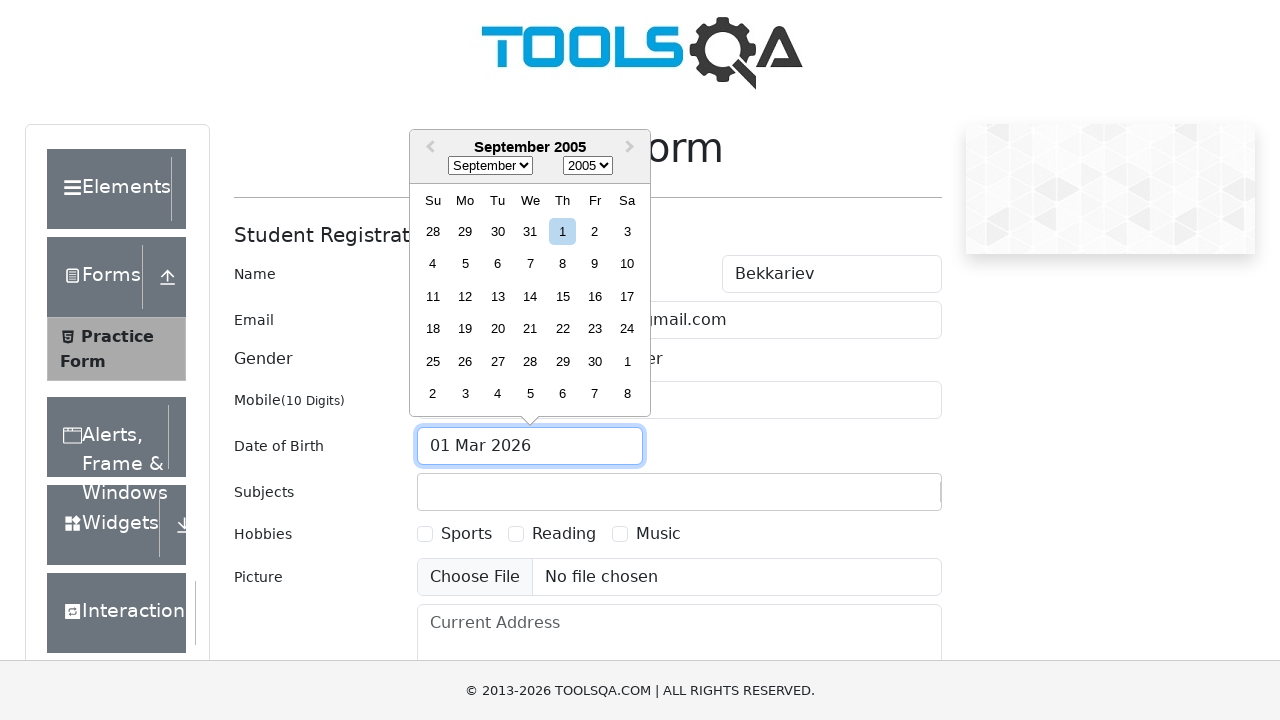

Selected day 17 from date picker (September 17, 2005) at (627, 296) on .react-datepicker__day--017
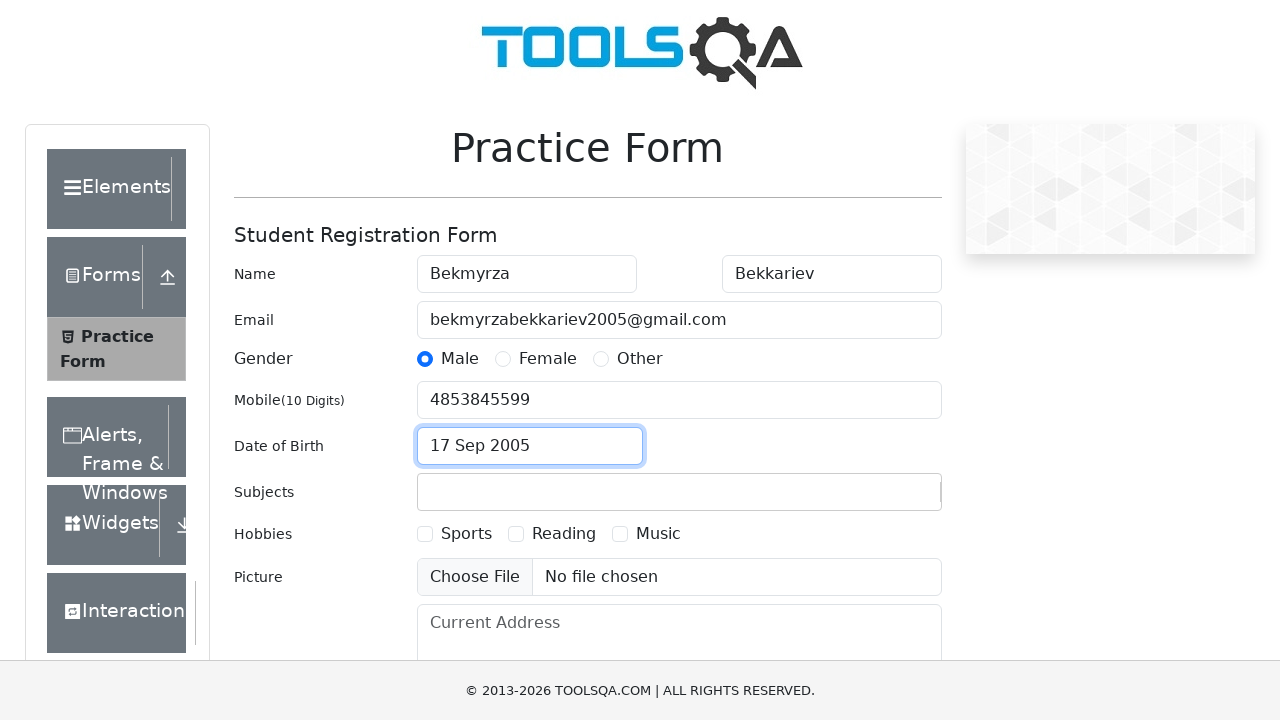

Selected Sports hobby checkbox at (466, 534) on label[for='hobbies-checkbox-1']
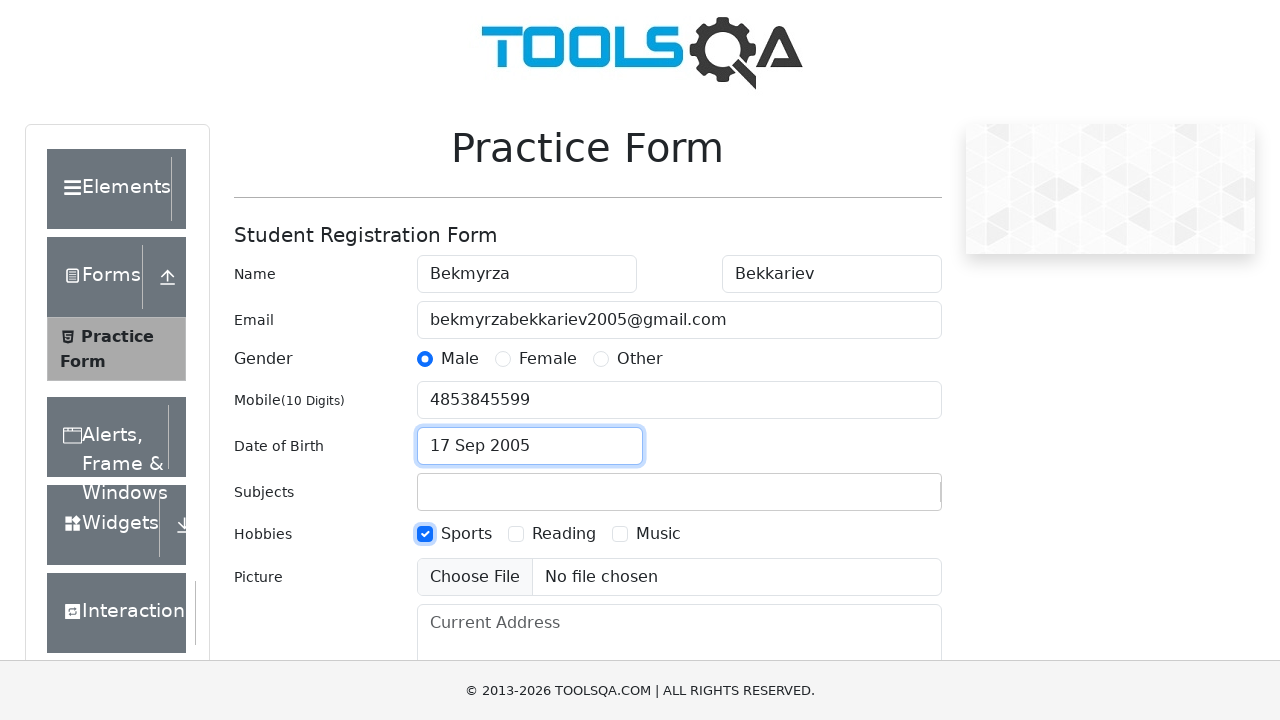

Filled subjects field with 'Physics' on #subjectsInput
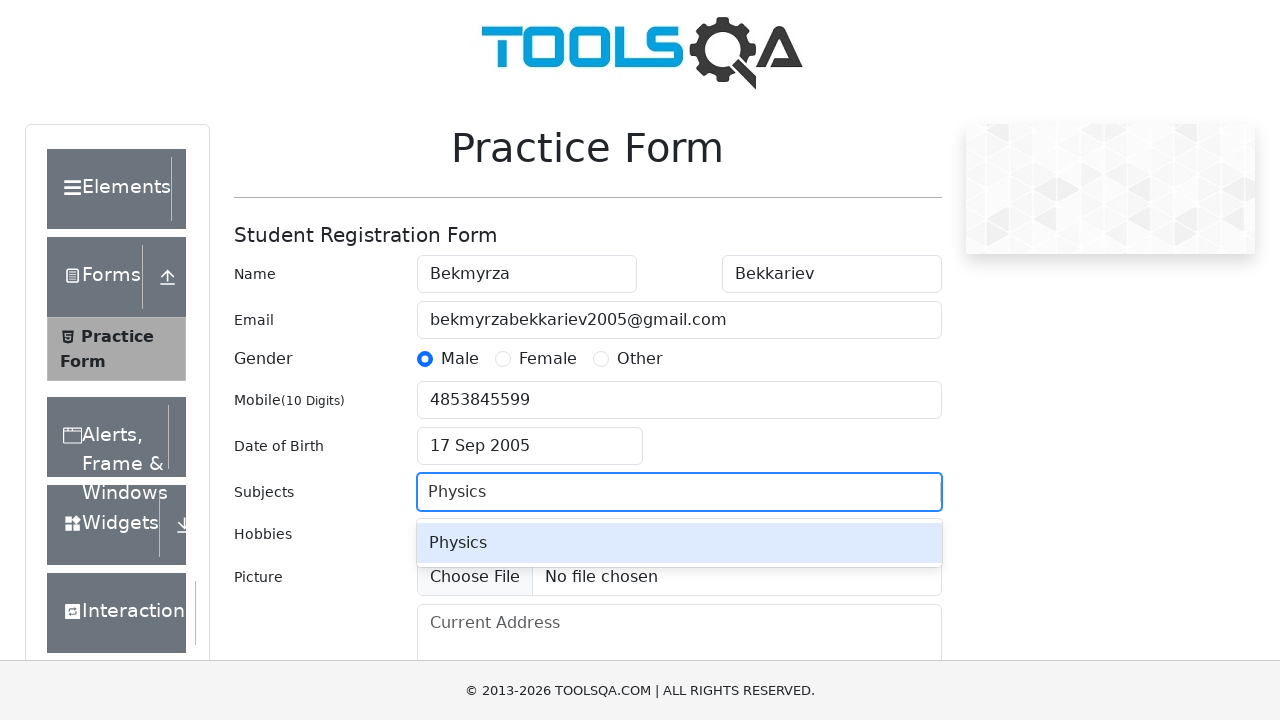

Pressed Enter to confirm Physics subject
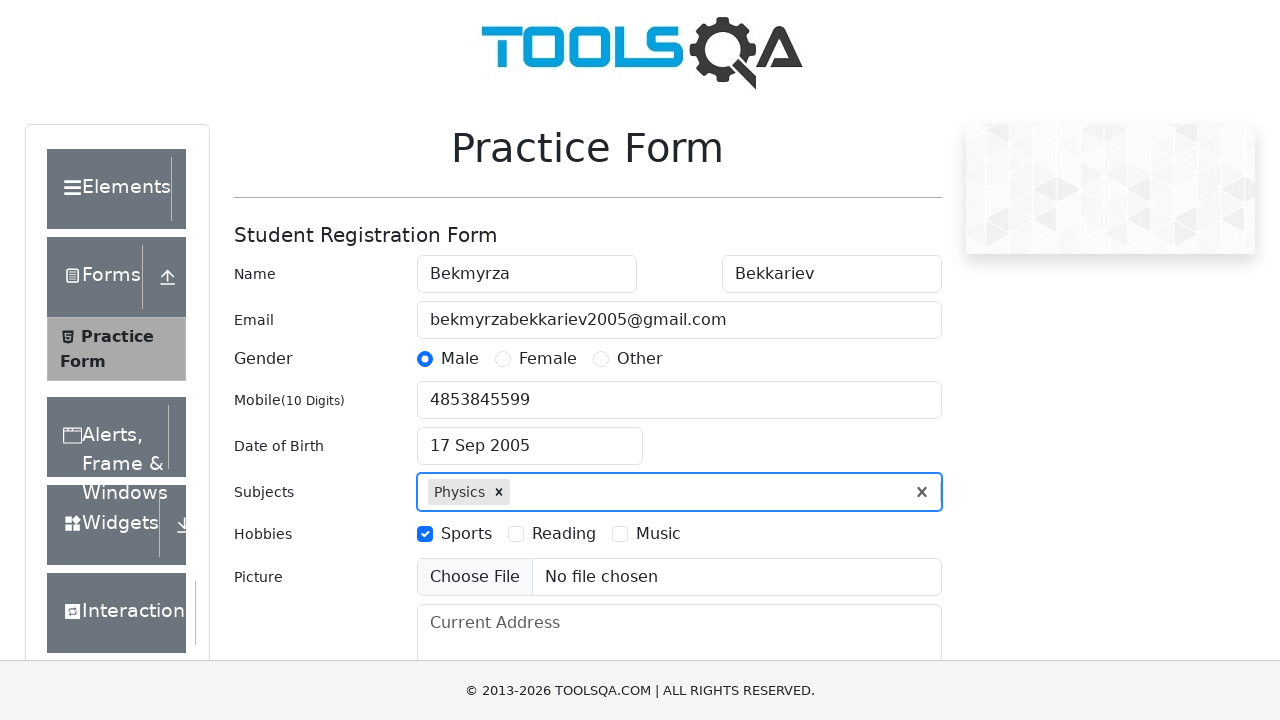

Filled current address field with 'Stoclosy 2/4 m6' on #currentAddress
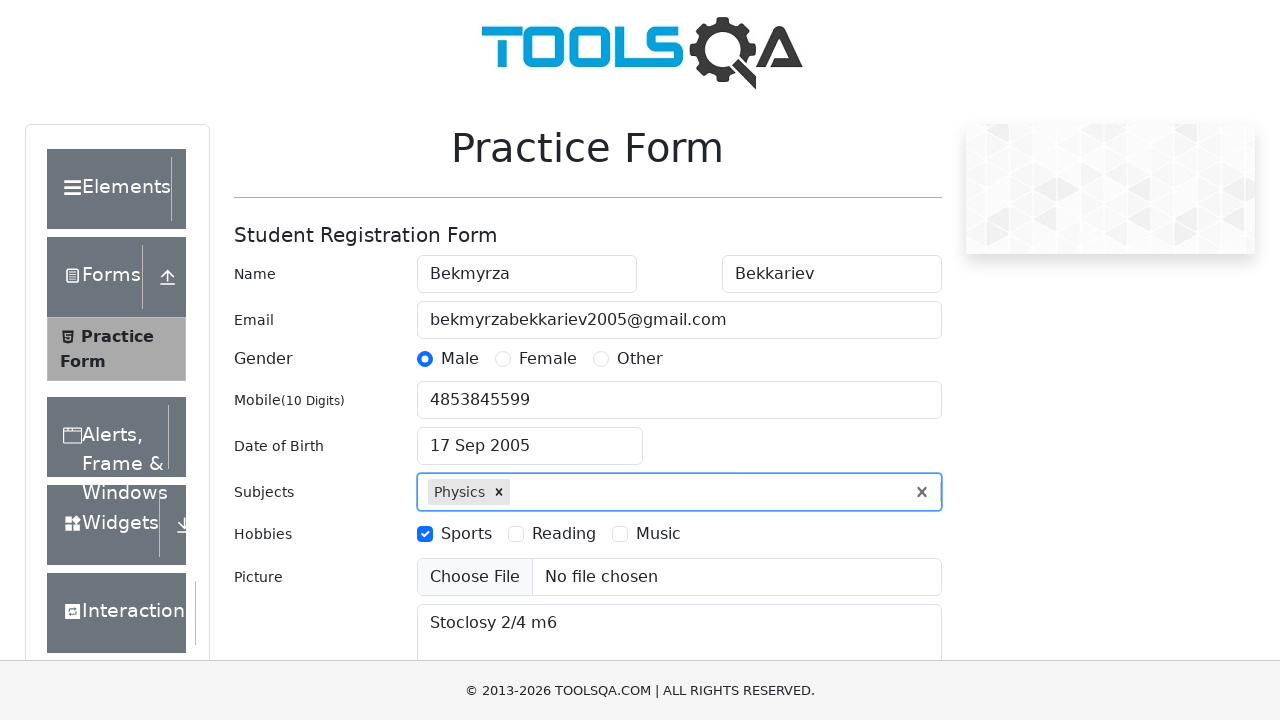

Opened State dropdown at (527, 437) on #state
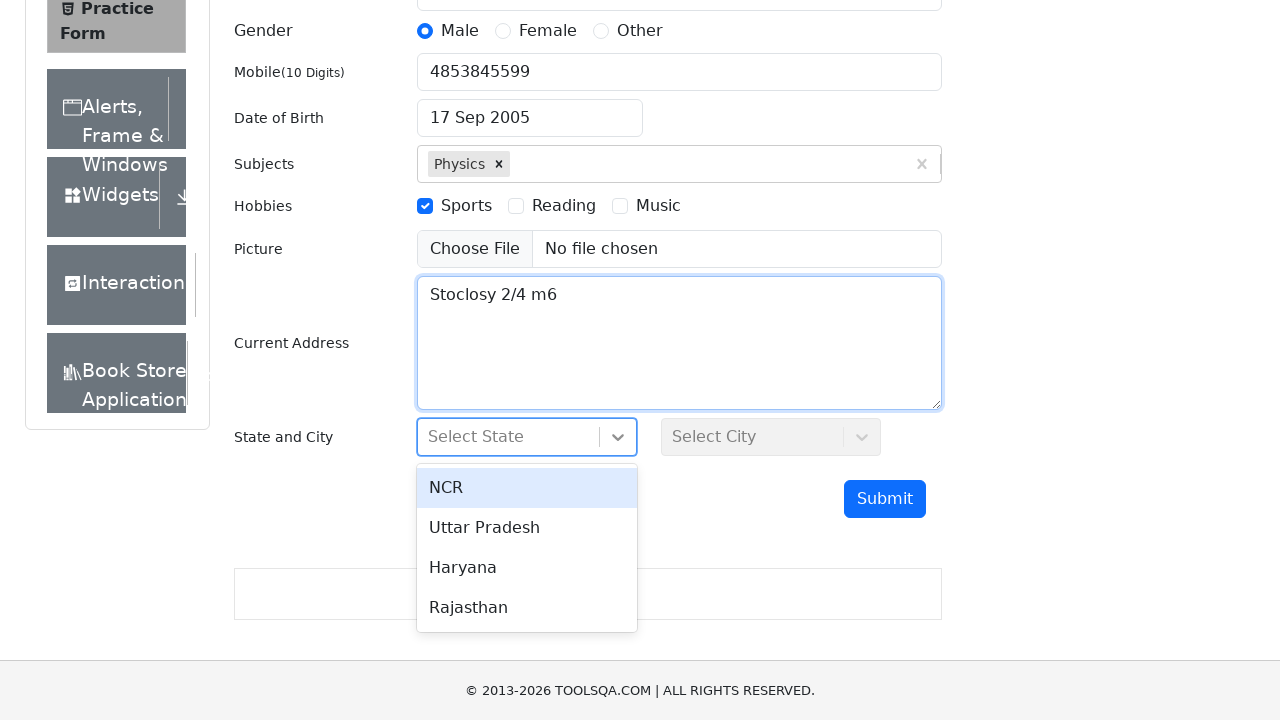

Selected first state option from dropdown at (527, 488) on div[id^='react-select'][id$='-option-0']
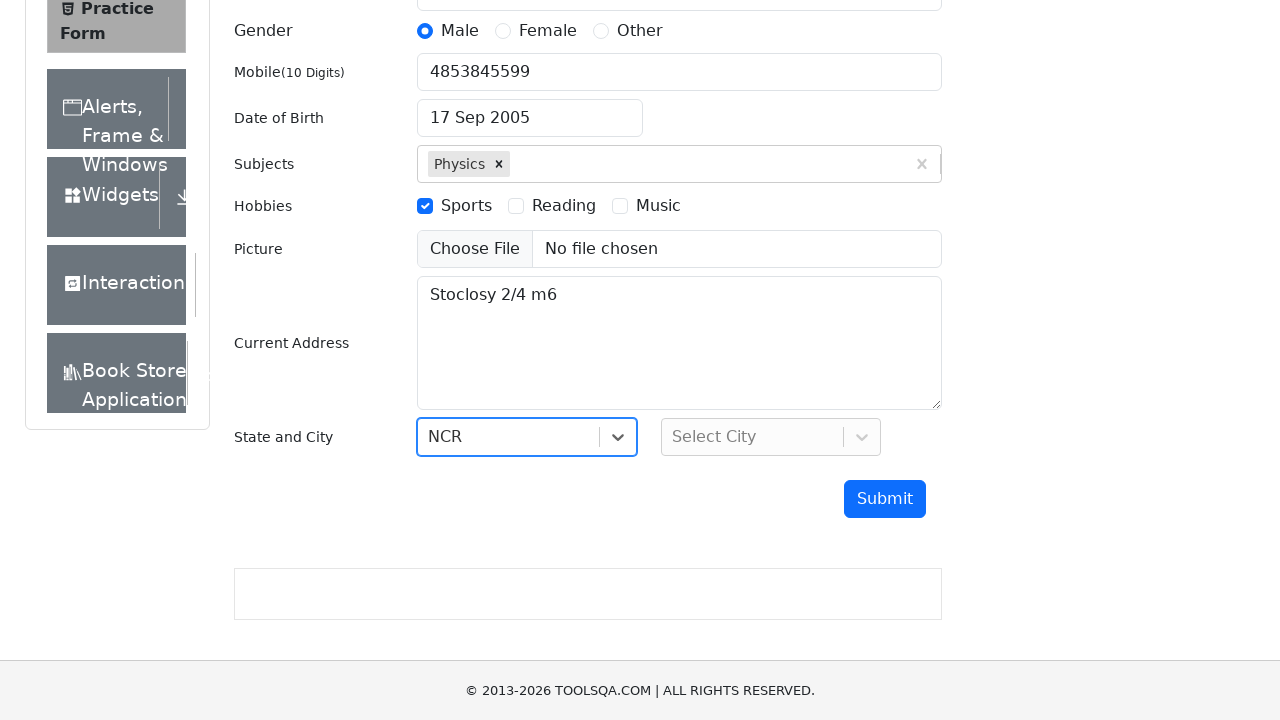

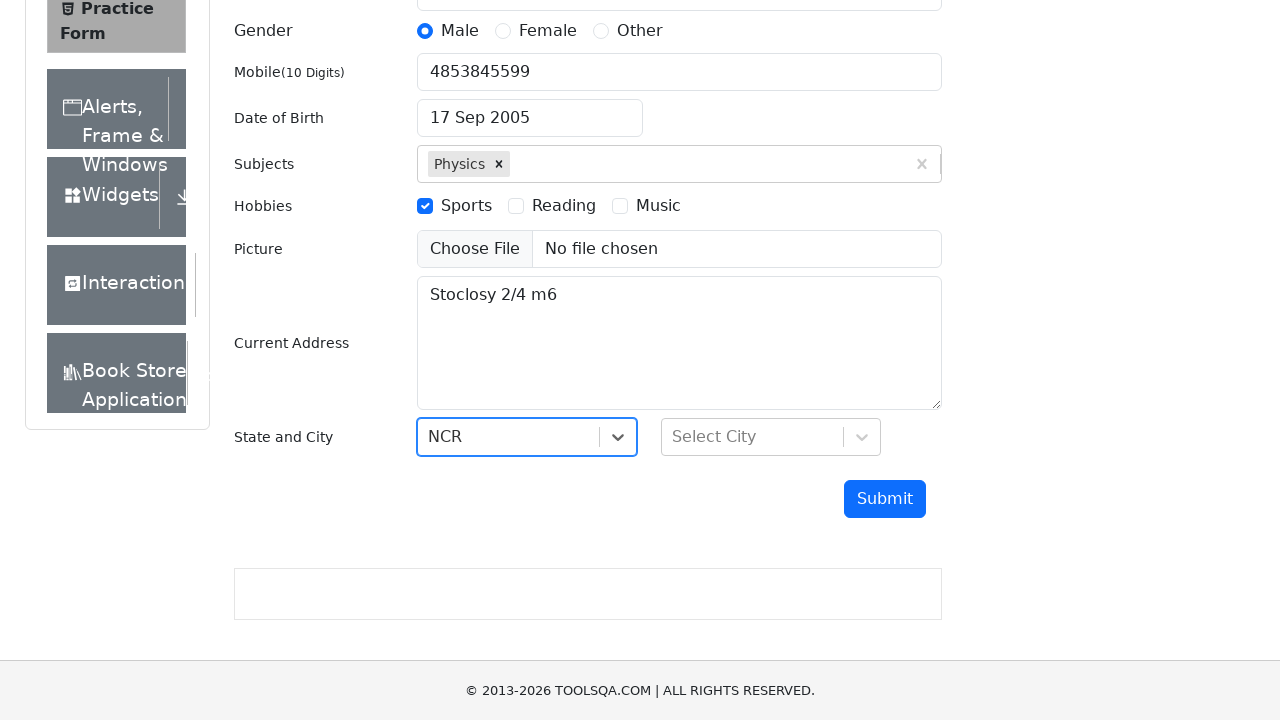